Tests A/B split testing by first adding an opt-out cookie on the main page, then navigating to the A/B test page and verifying it shows "No A/B Test"

Starting URL: http://the-internet.herokuapp.com

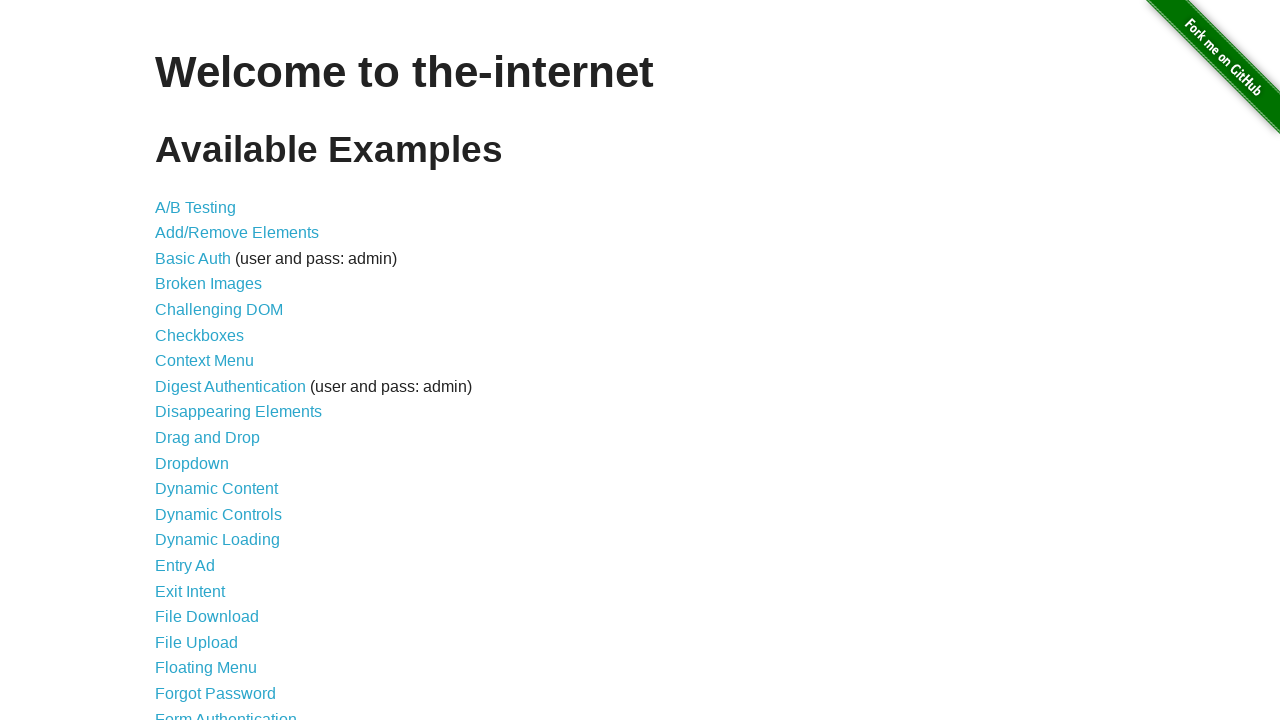

Added optimizelyOptOut cookie to context
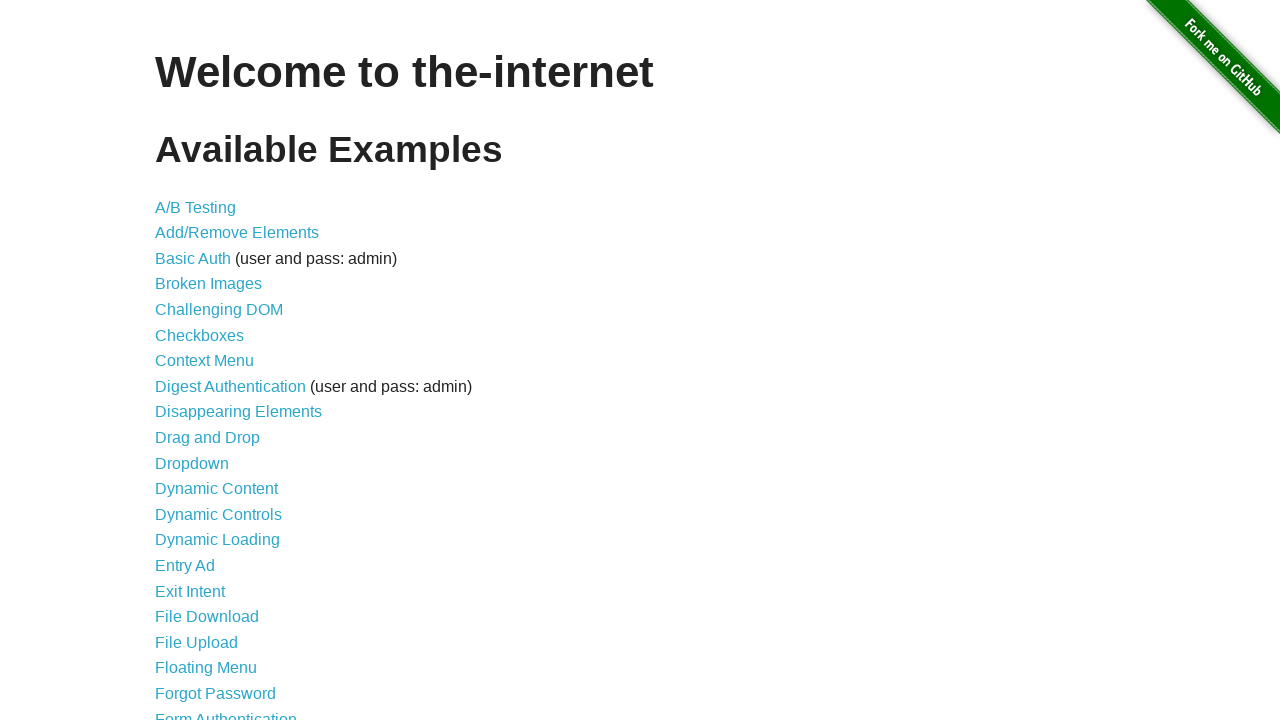

Navigated to A/B test page at /abtest
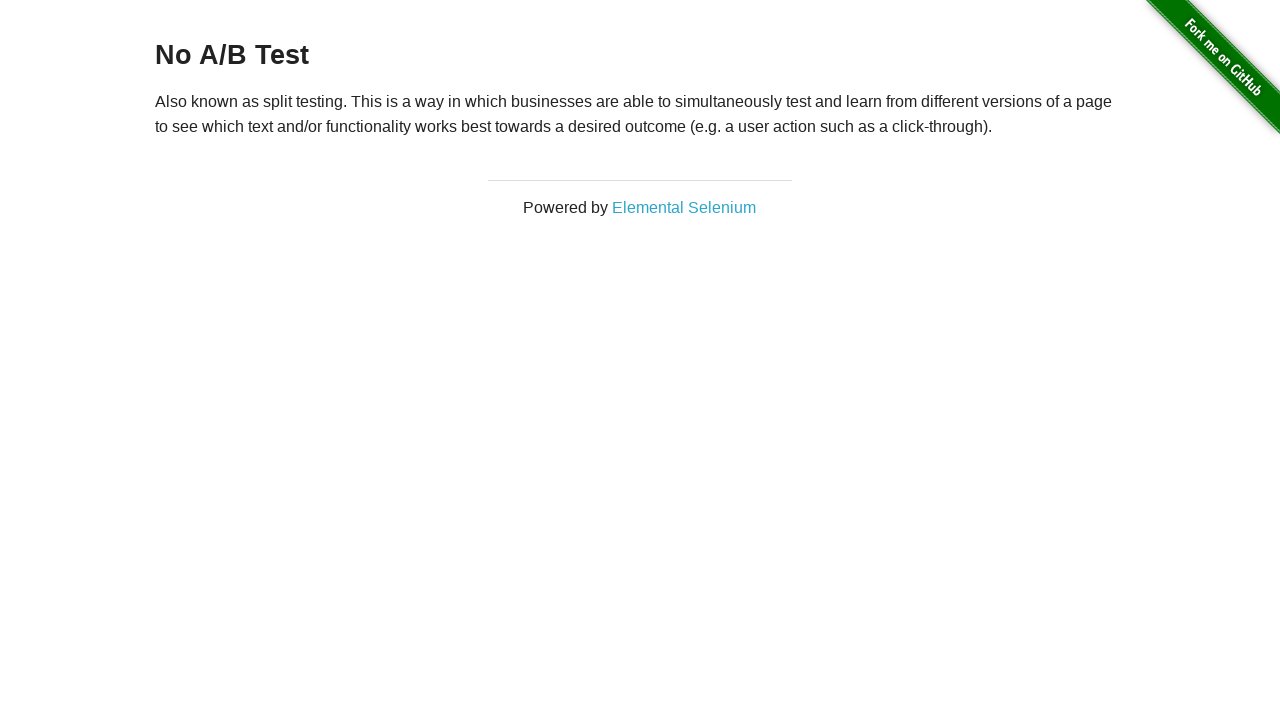

Retrieved heading text: 'No A/B Test'
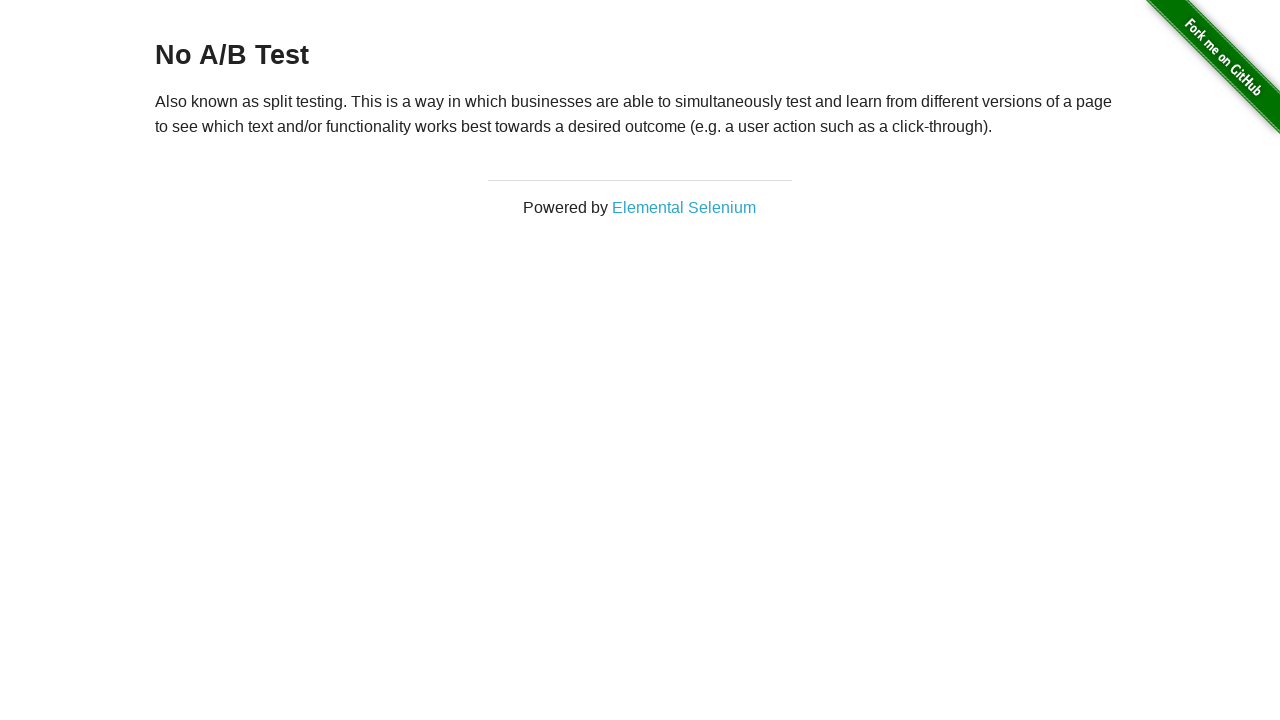

Assertion passed: heading shows 'No A/B Test' as expected
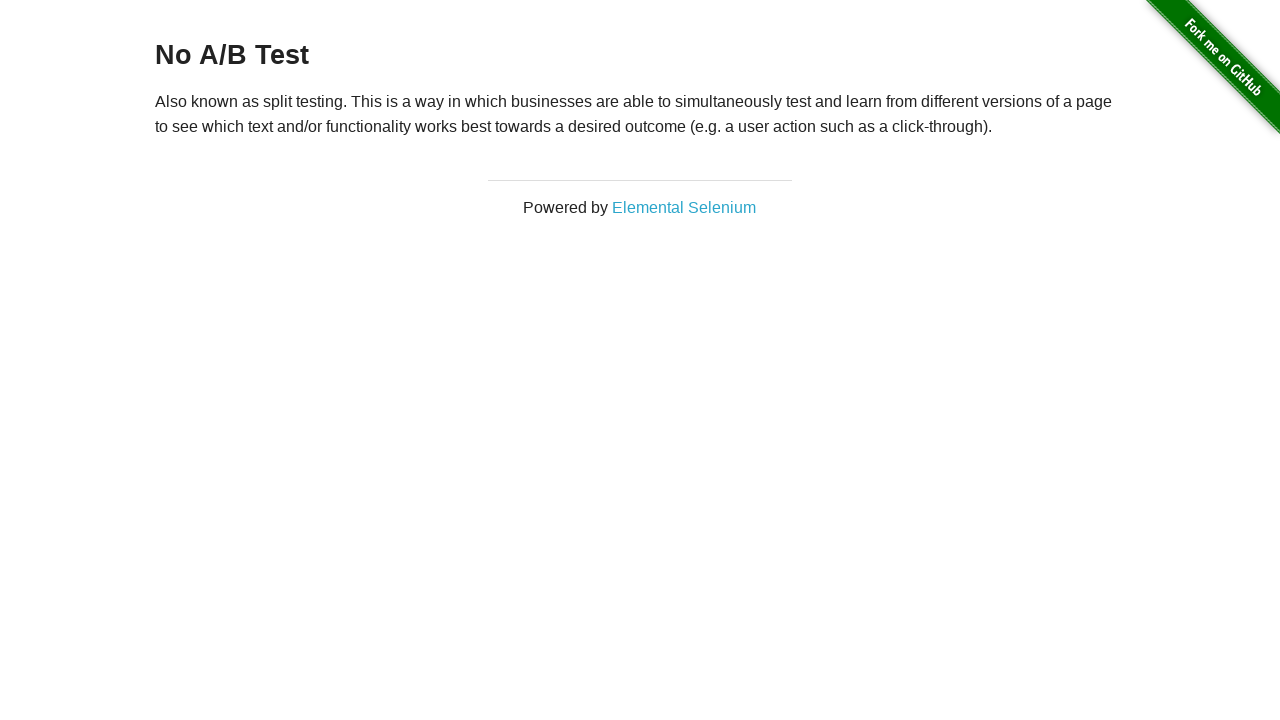

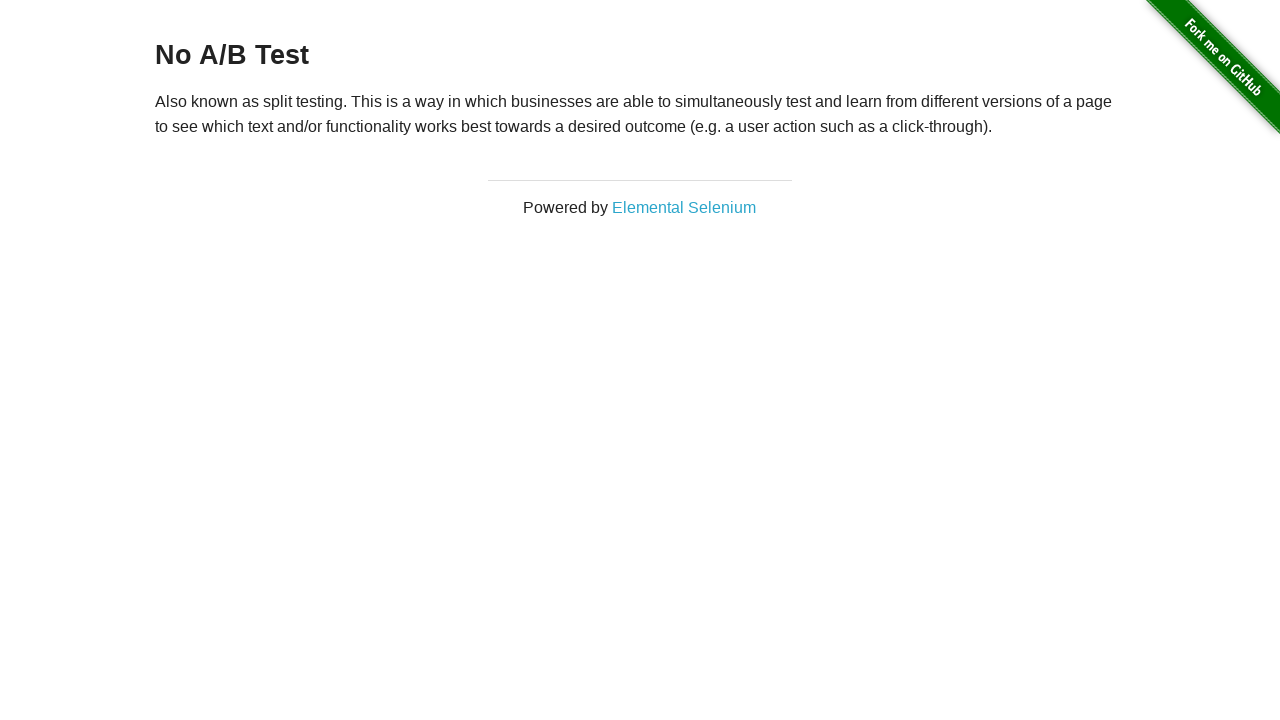